Navigates to the Texas Comptroller's Lease Drop - Crude Oil inquiry page, fills out the search form with a lease number and date period range, and submits the query.

Starting URL: https://mycpa.cpa.state.tx.us/cong/Index.jsp

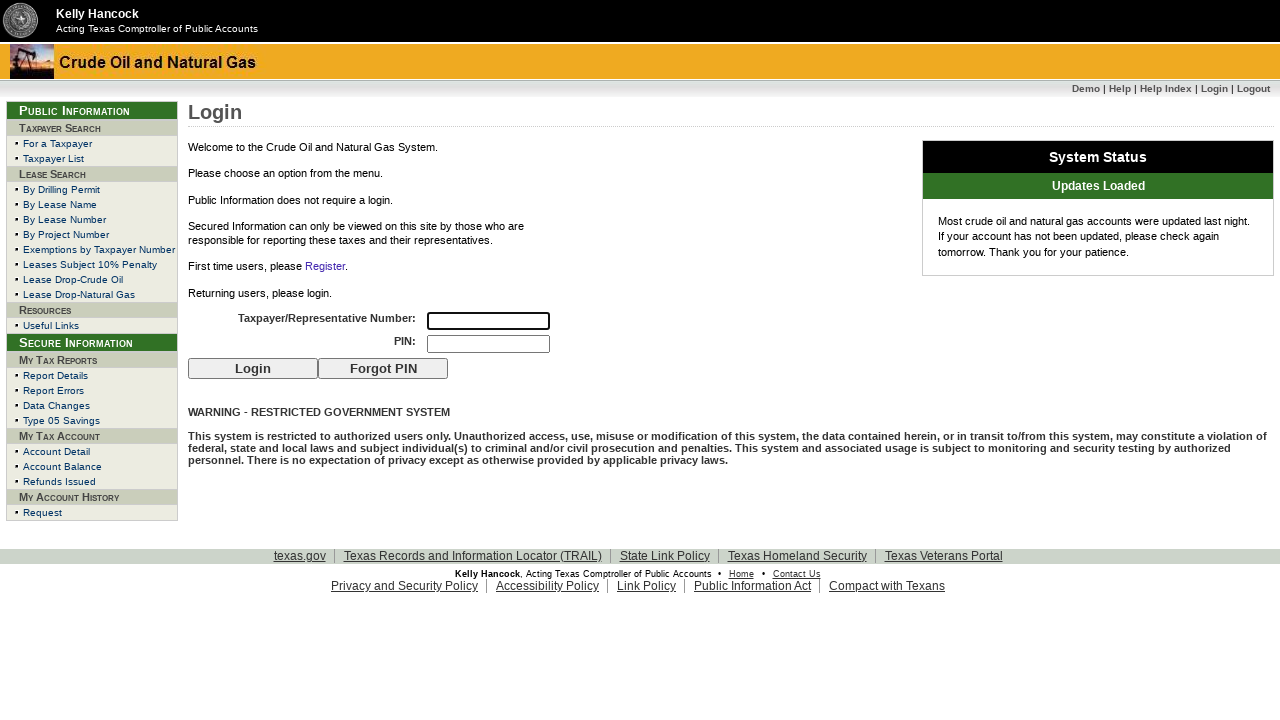

Waited for main index page to load (networkidle)
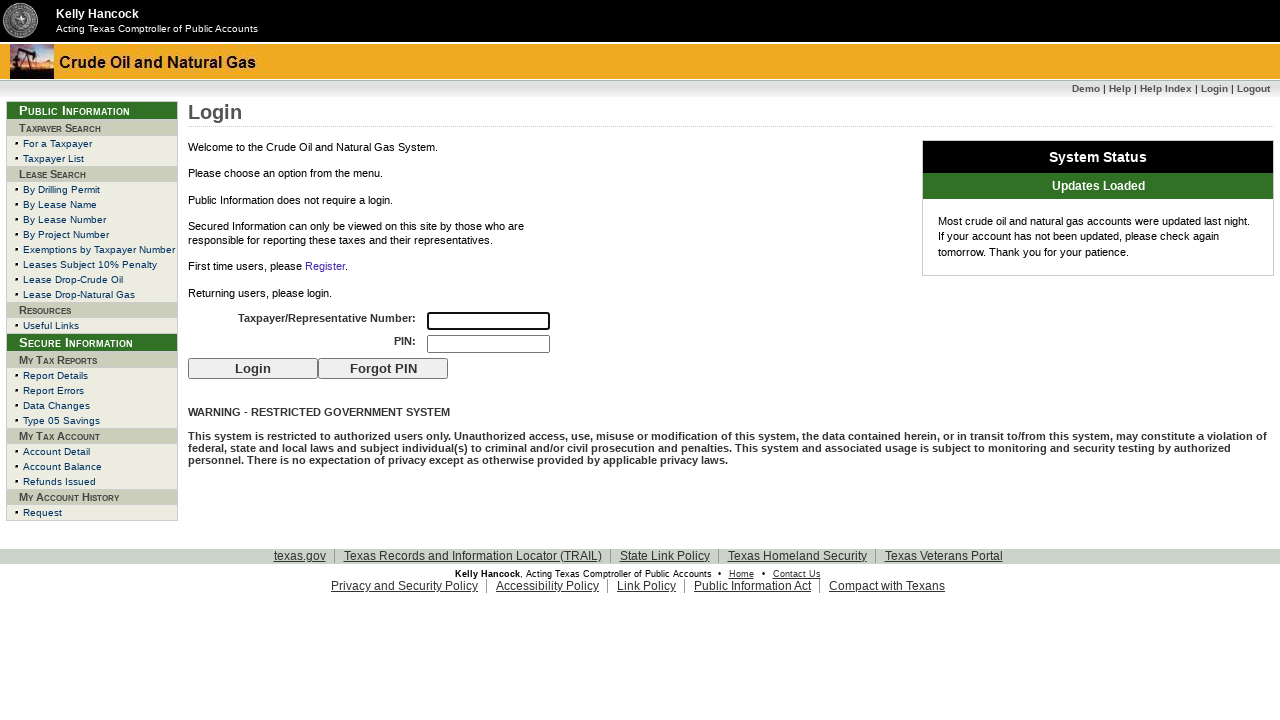

Navigated to login forward page to establish session
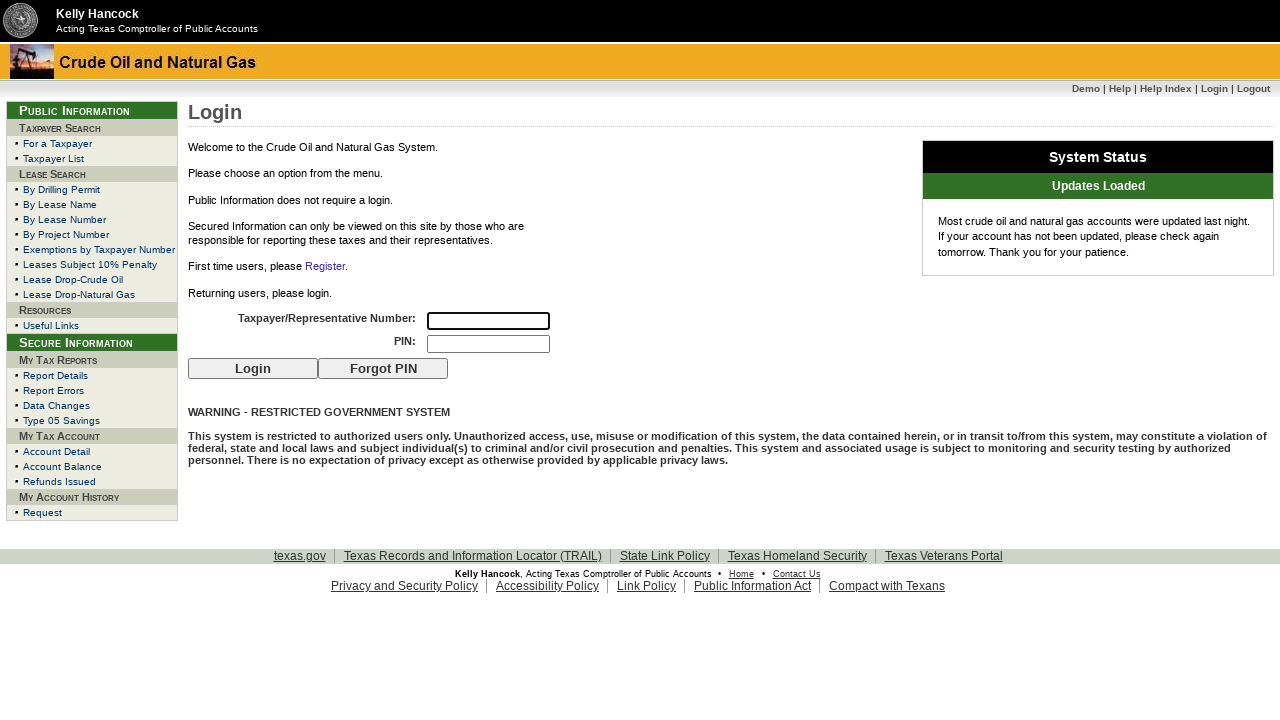

Waited for login forward page to load (networkidle)
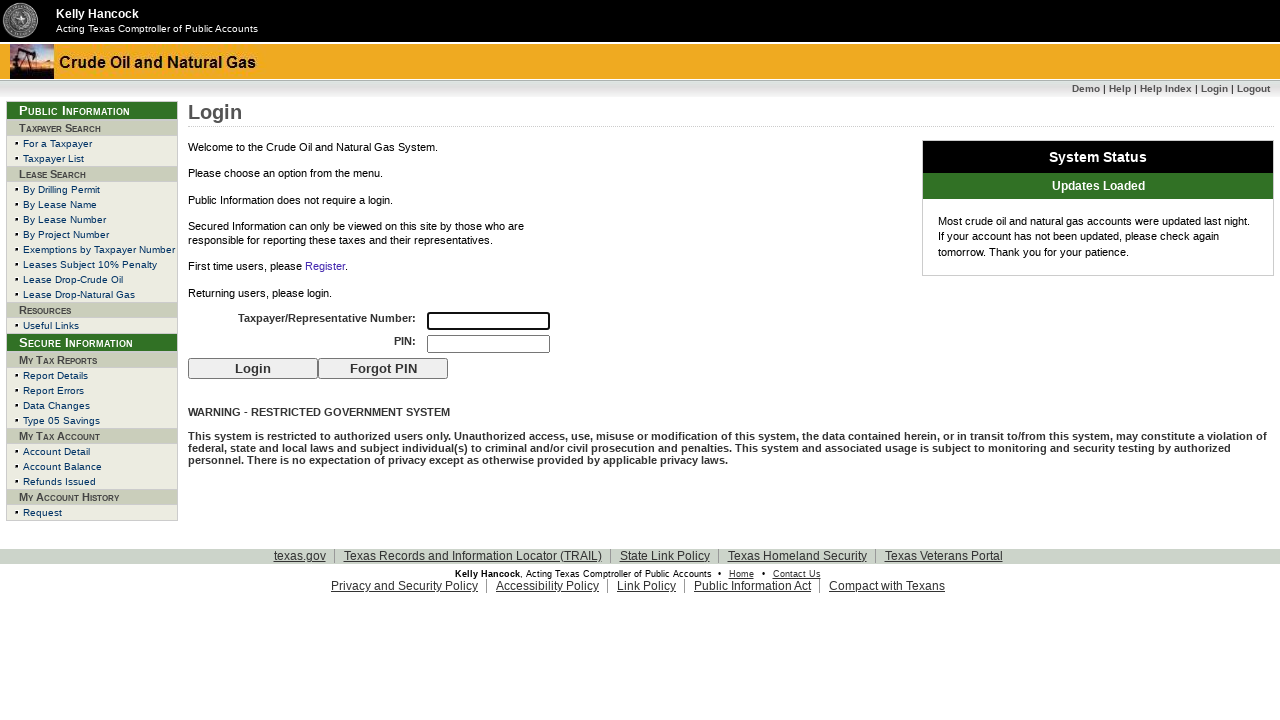

Clicked 'Lease Drop - Crude Oil' link at (73, 279) on a:has-text('Lease Drop-Crude Oil'), a:has-text('Lease Drop - Crude Oil') >> nth=
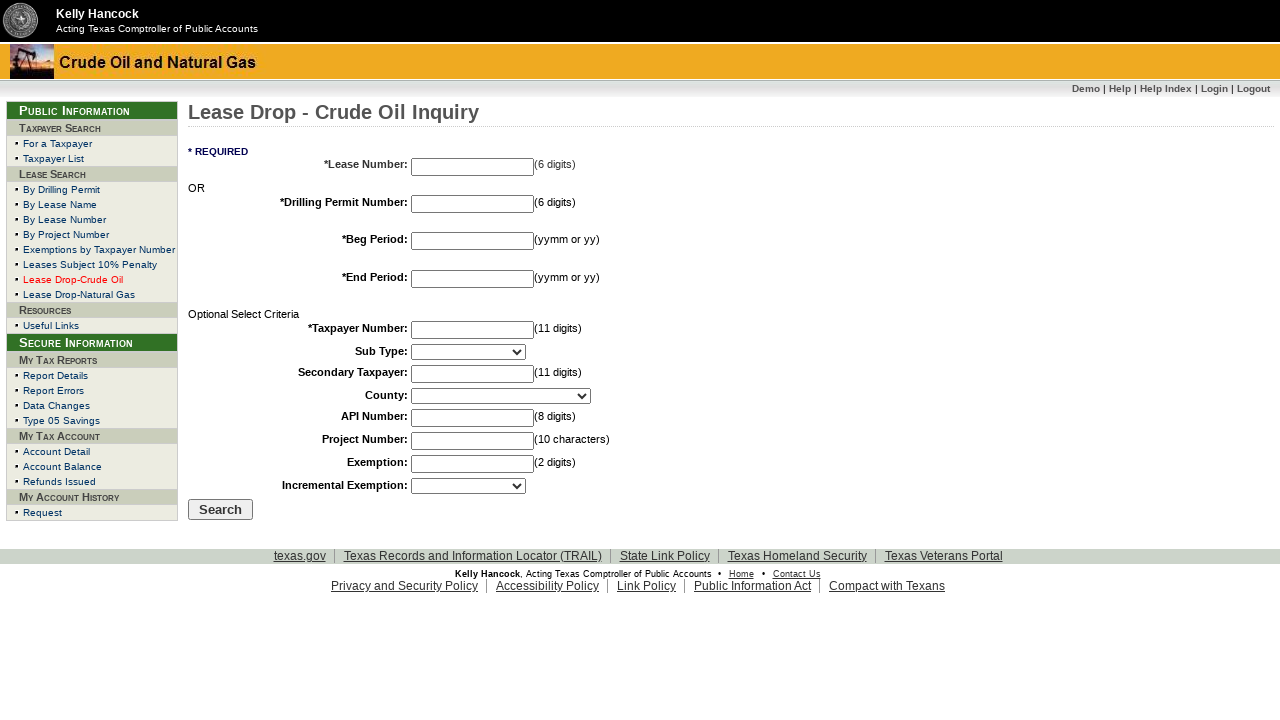

Waited for Lease Drop - Crude Oil page to load (networkidle)
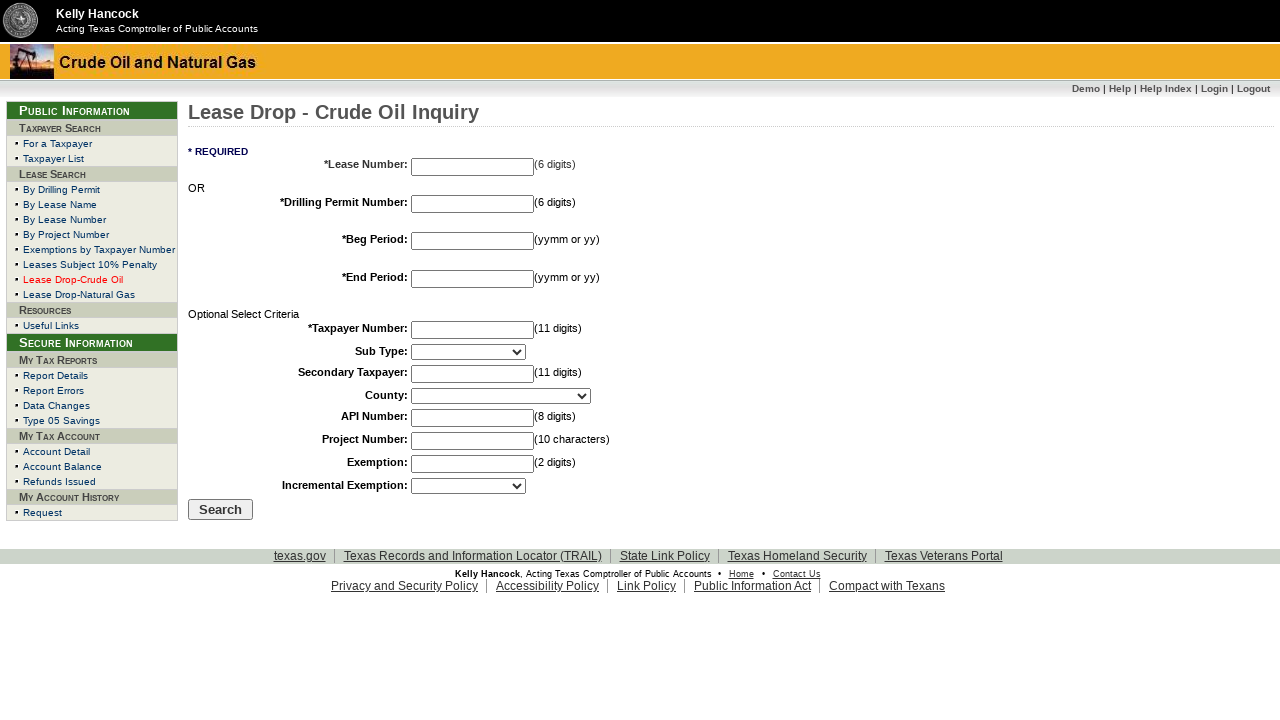

Filled lease number field with '12345678' on input[name='leaseNum']
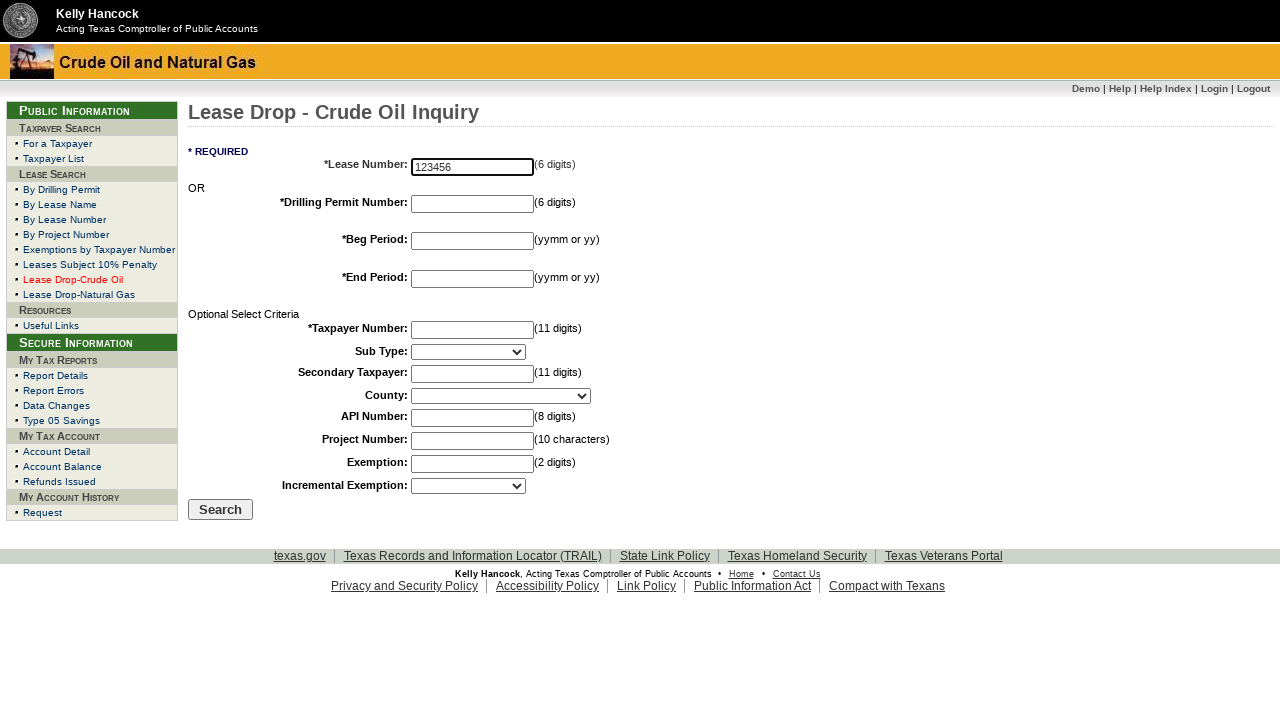

Filled beginning period field with '2301' (YYMM format) on input[name='begFilPrd']
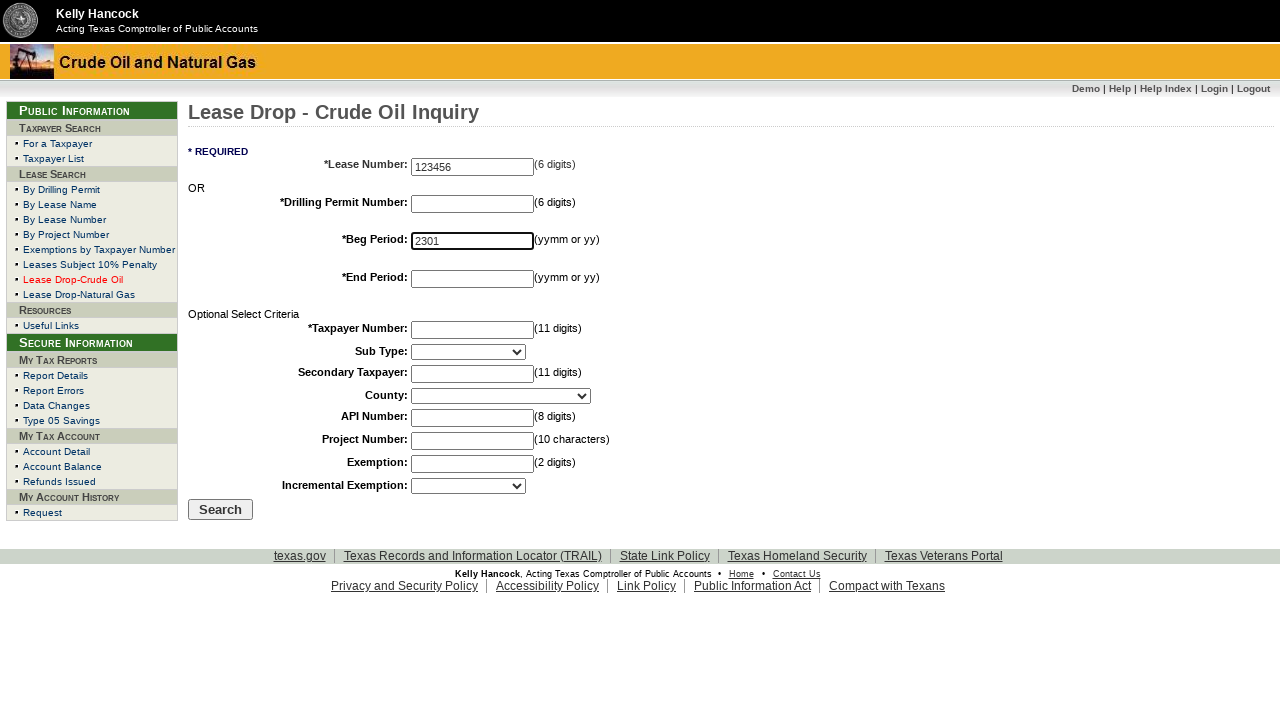

Filled ending period field with '2312' (YYMM format) on input[name='endFilPrd']
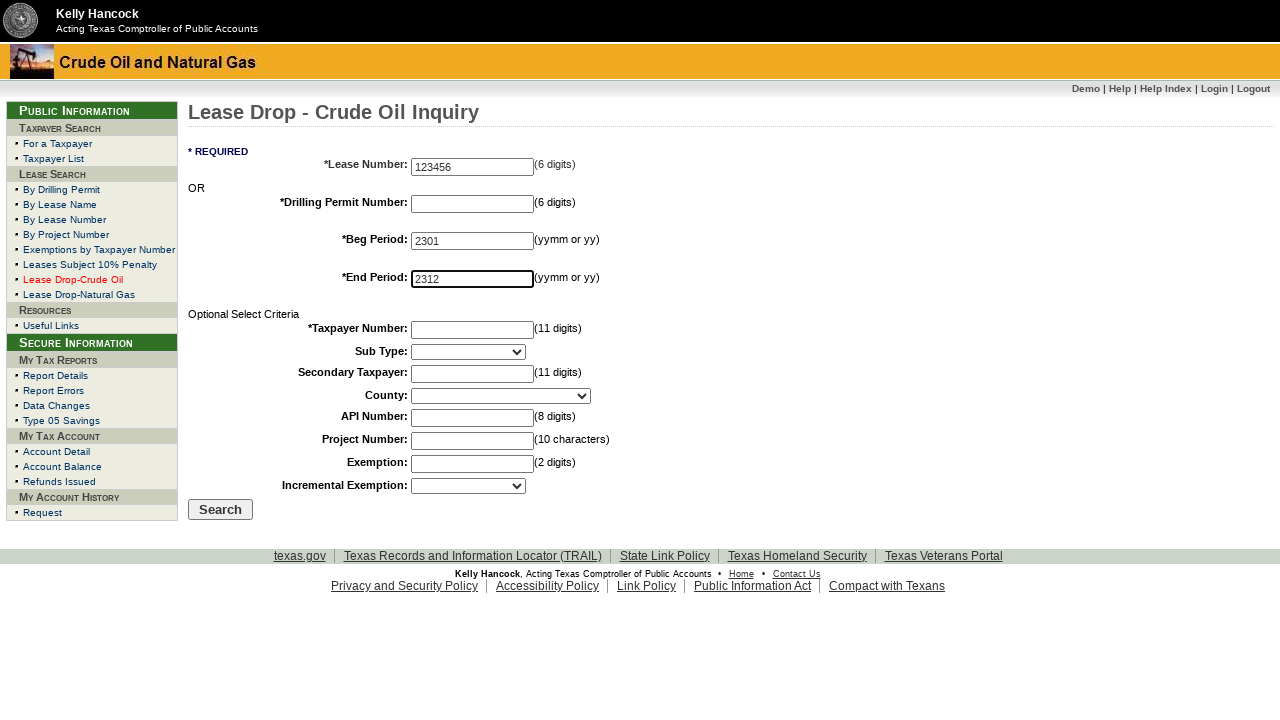

Clicked Submit button to execute the lease drop query at (220, 510) on input[type='submit'][value*='Submit'], input[type='submit']
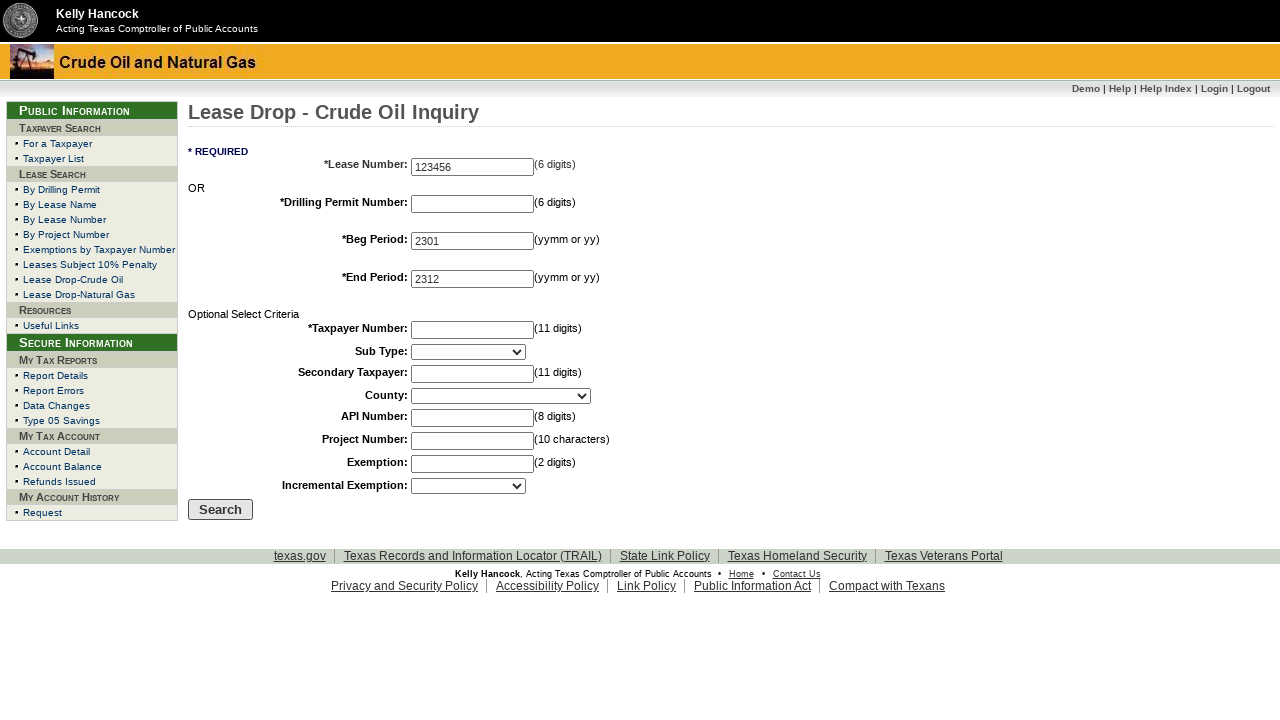

Waited for results page to load (networkidle)
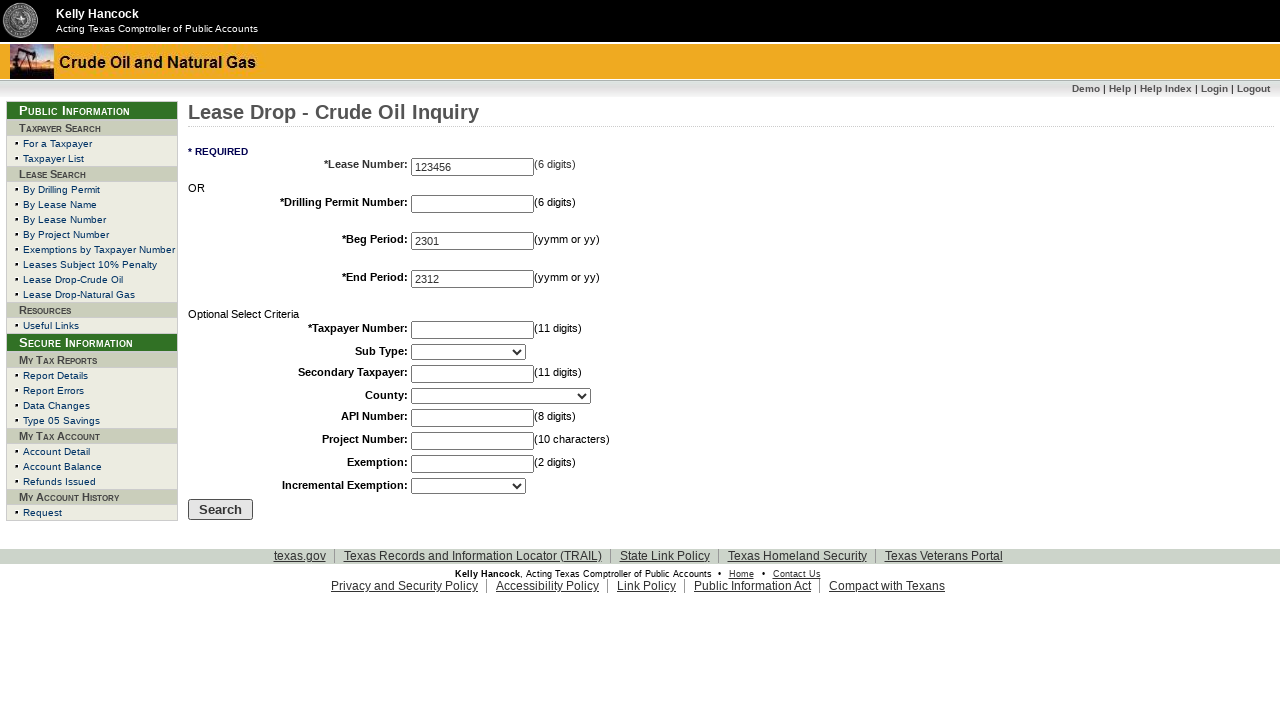

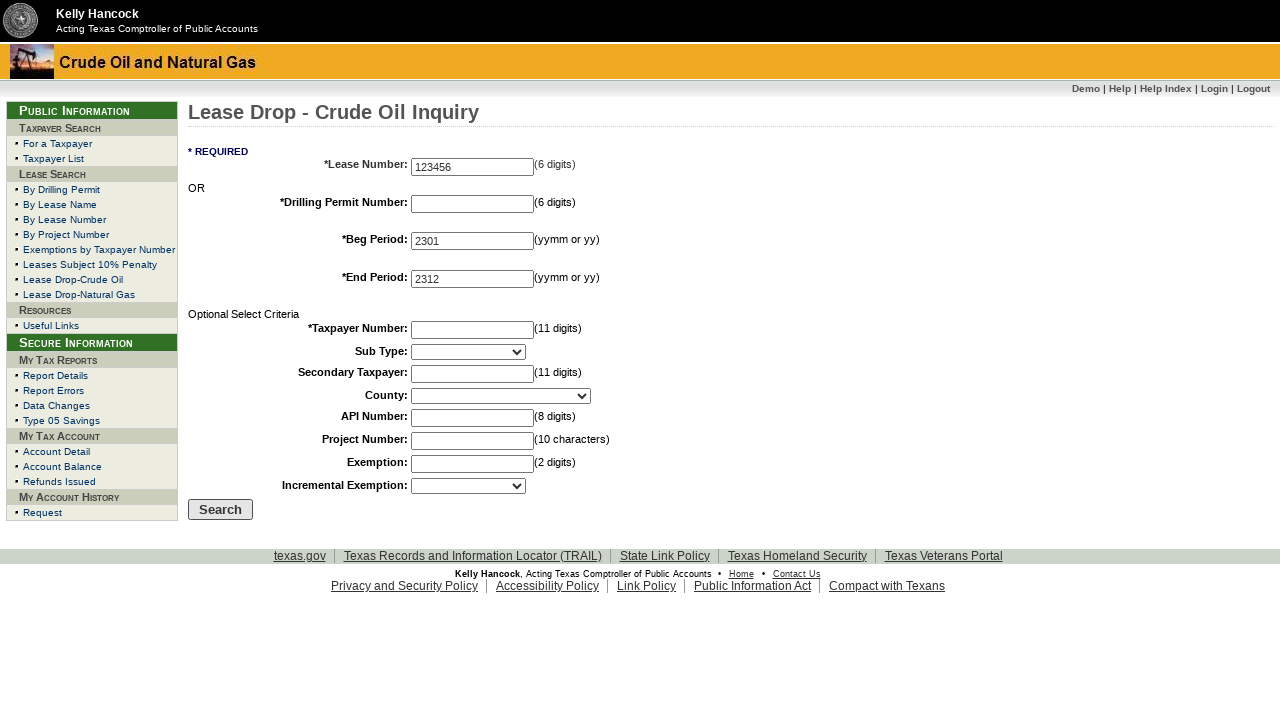